Tests the AutoTrader homepage by interacting with the car make dropdown/combo box on the vehicle search form

Starting URL: https://www.autotrader.com/

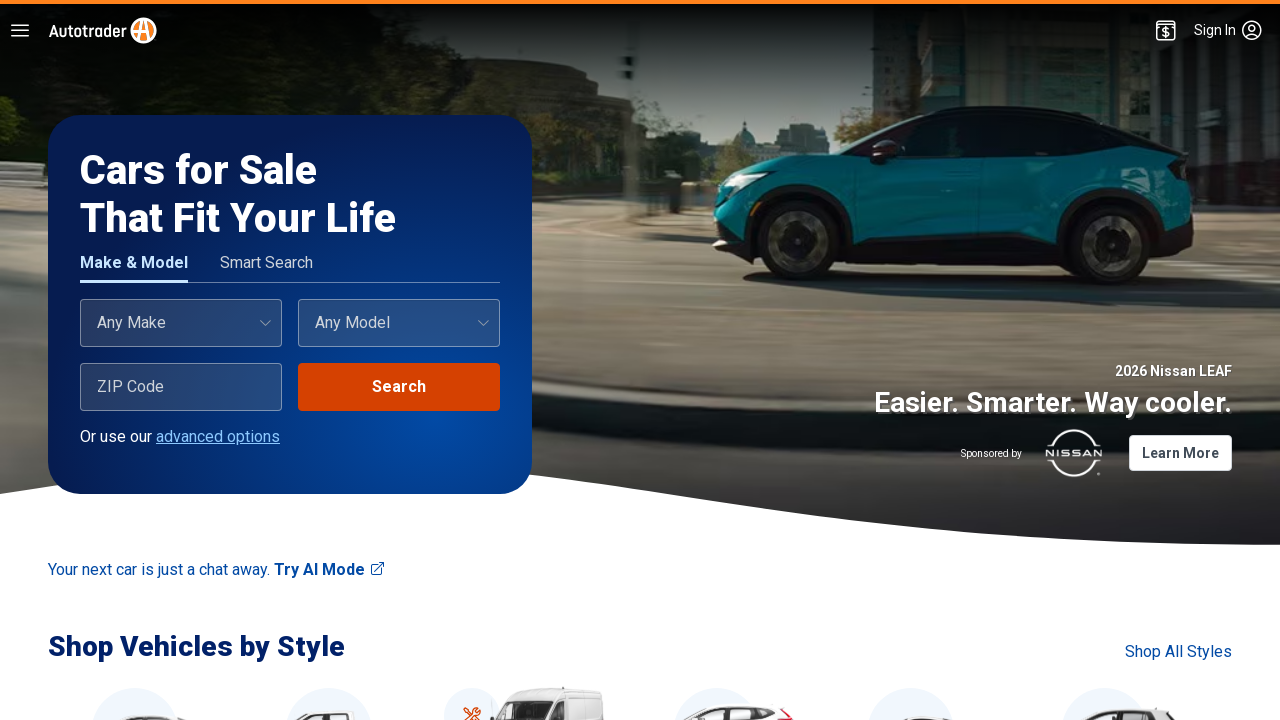

Waited for page to load with domcontentloaded state
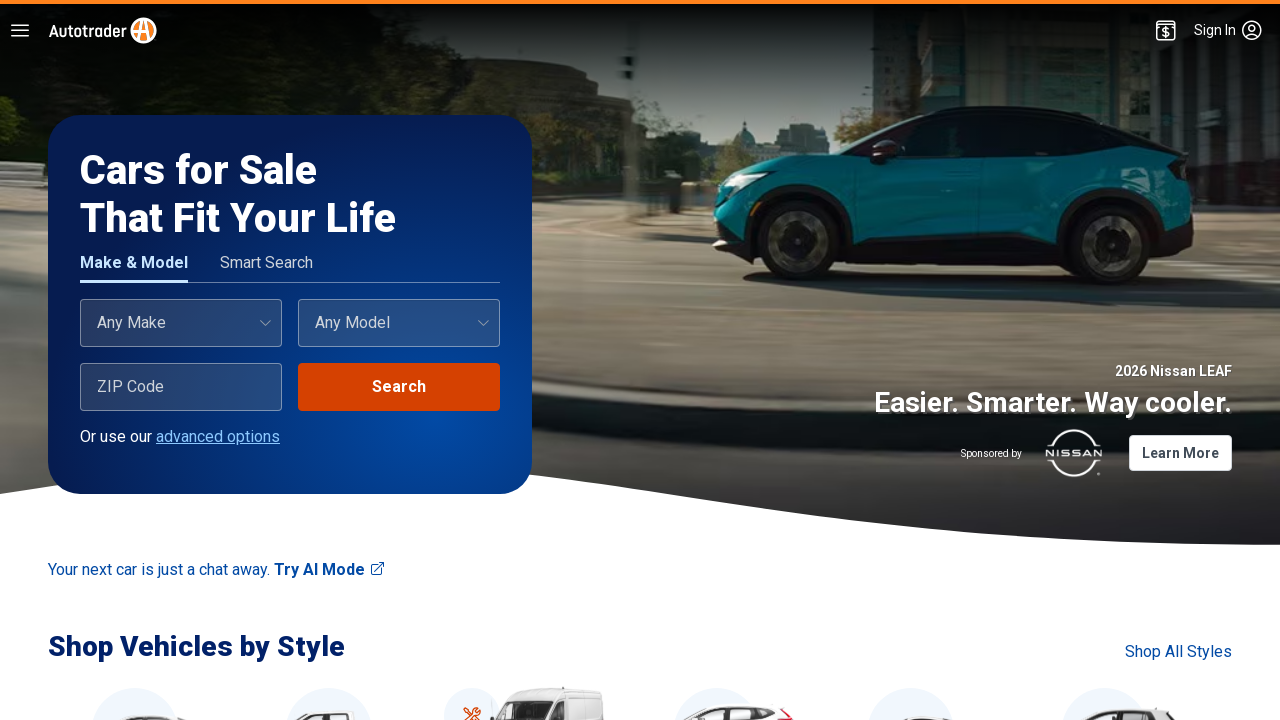

Clicked on the Make dropdown to open vehicle make selection at (181, 323) on select[name='makeCodeList'], [data-testid='make-dropdown'], #make-dropdown
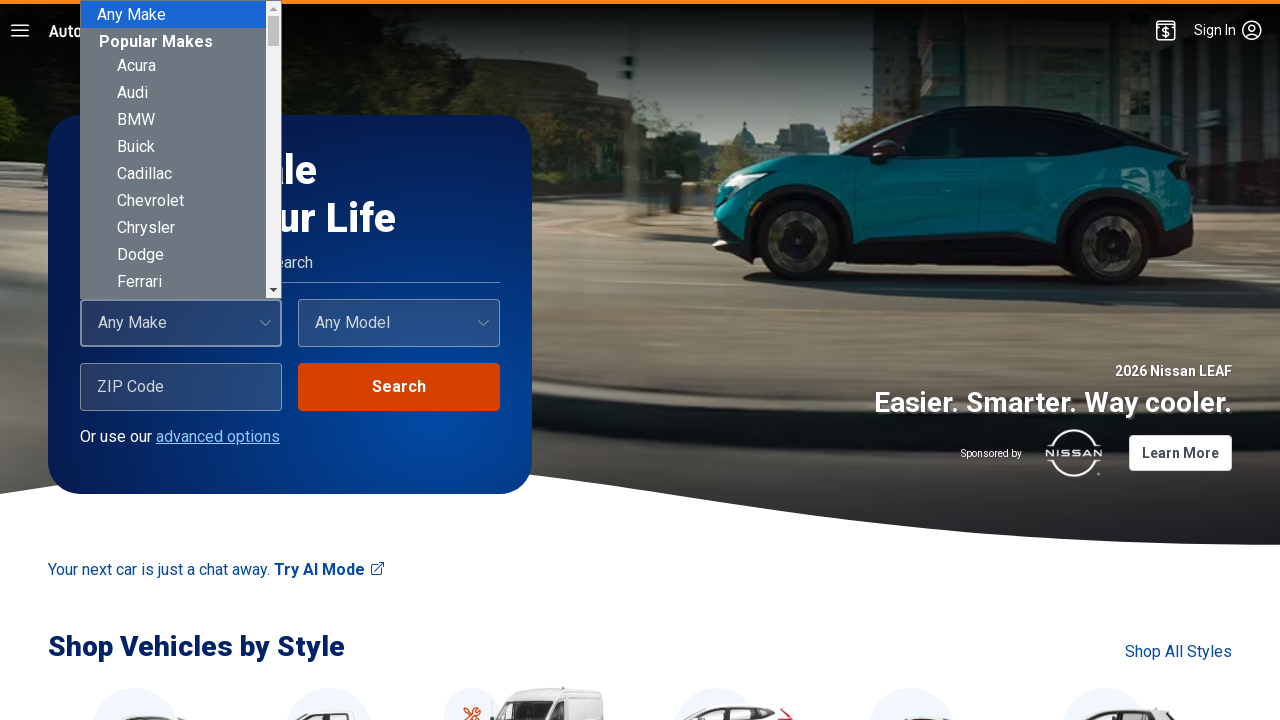

Waited for Make dropdown to expand
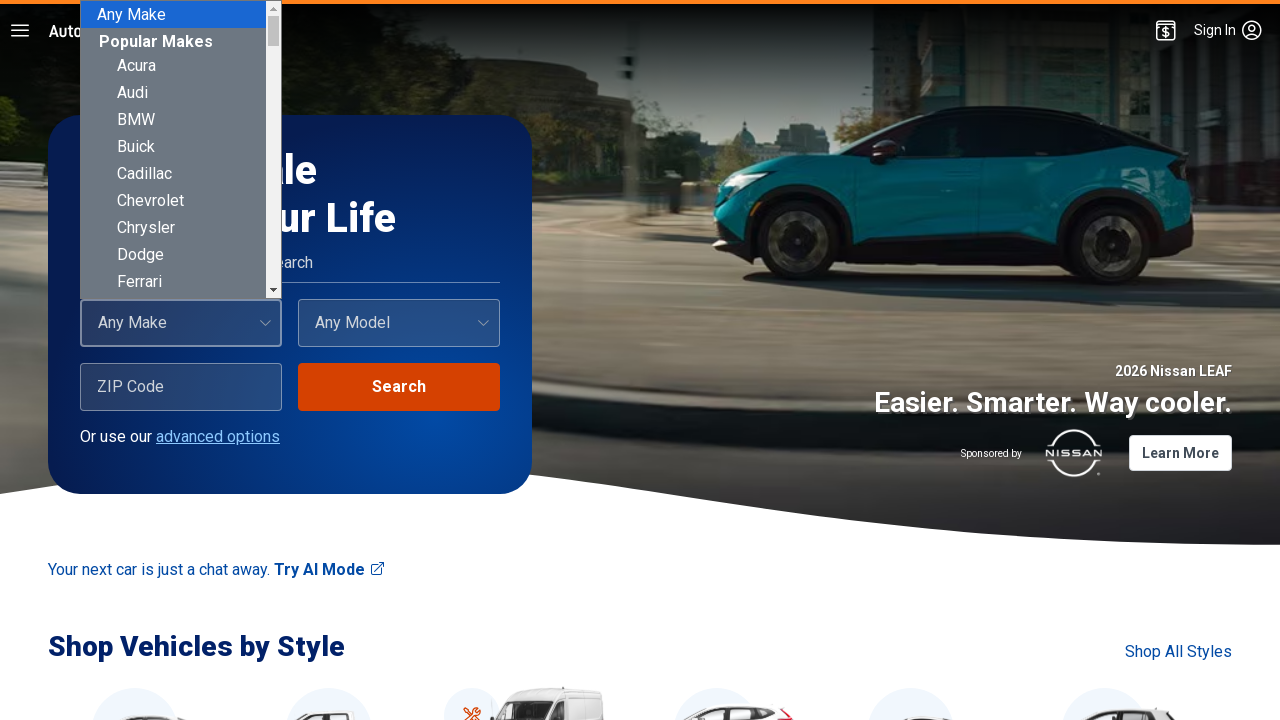

Clicked on the Model dropdown to open vehicle model selection at (399, 323) on select[name='modelCodeList'], [data-testid='model-dropdown'], #model-dropdown
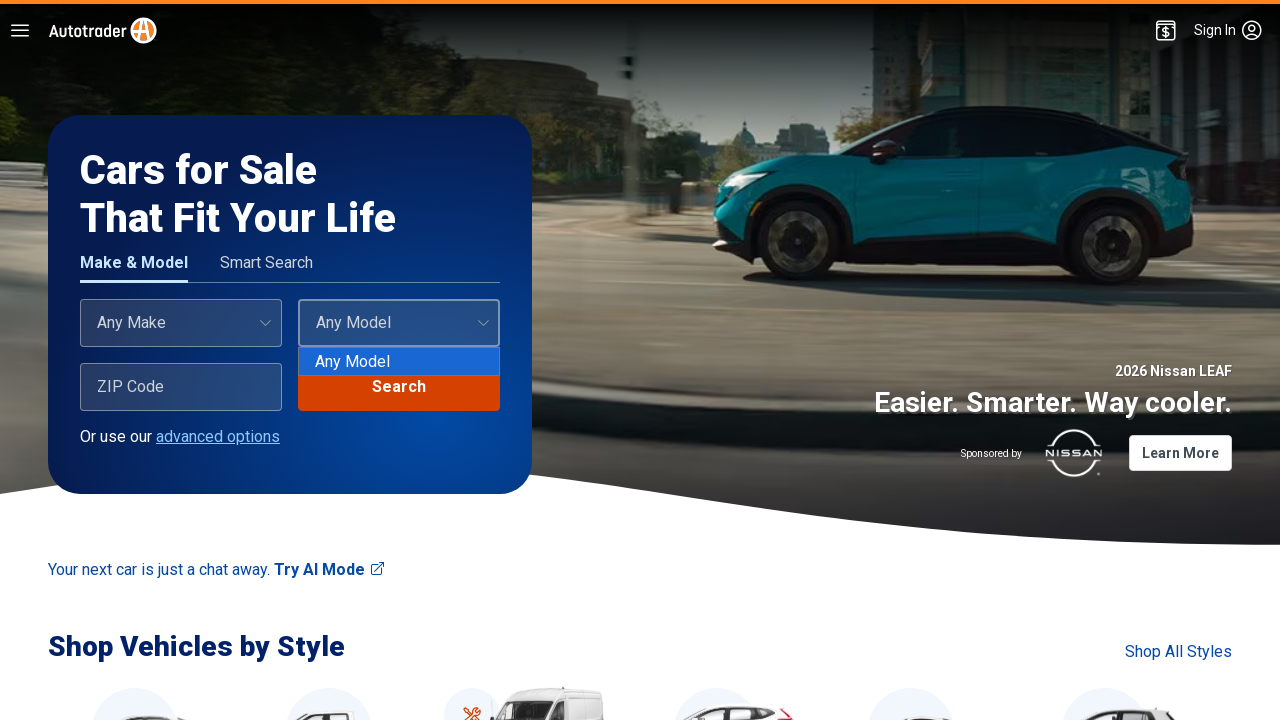

Waited for page interaction to complete
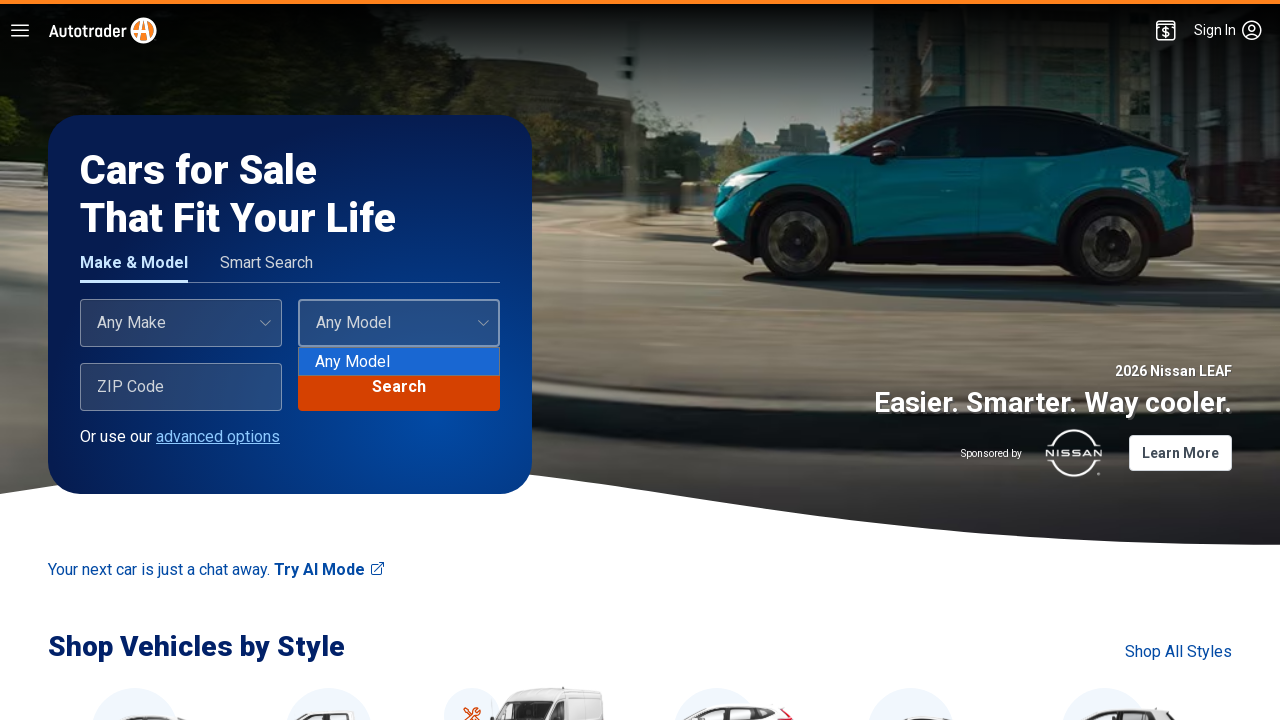

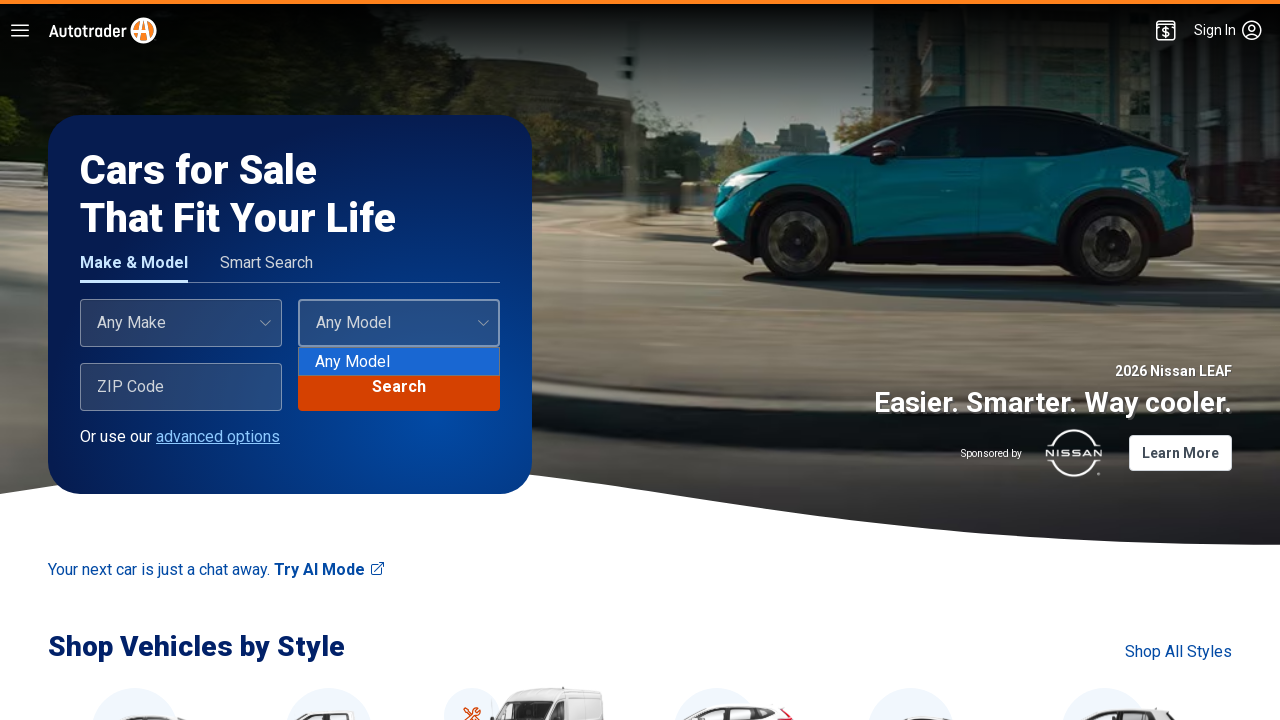